Tests sorting the Due column in descending order by clicking the column header twice and verifying the values are sorted in reverse order.

Starting URL: http://the-internet.herokuapp.com/tables

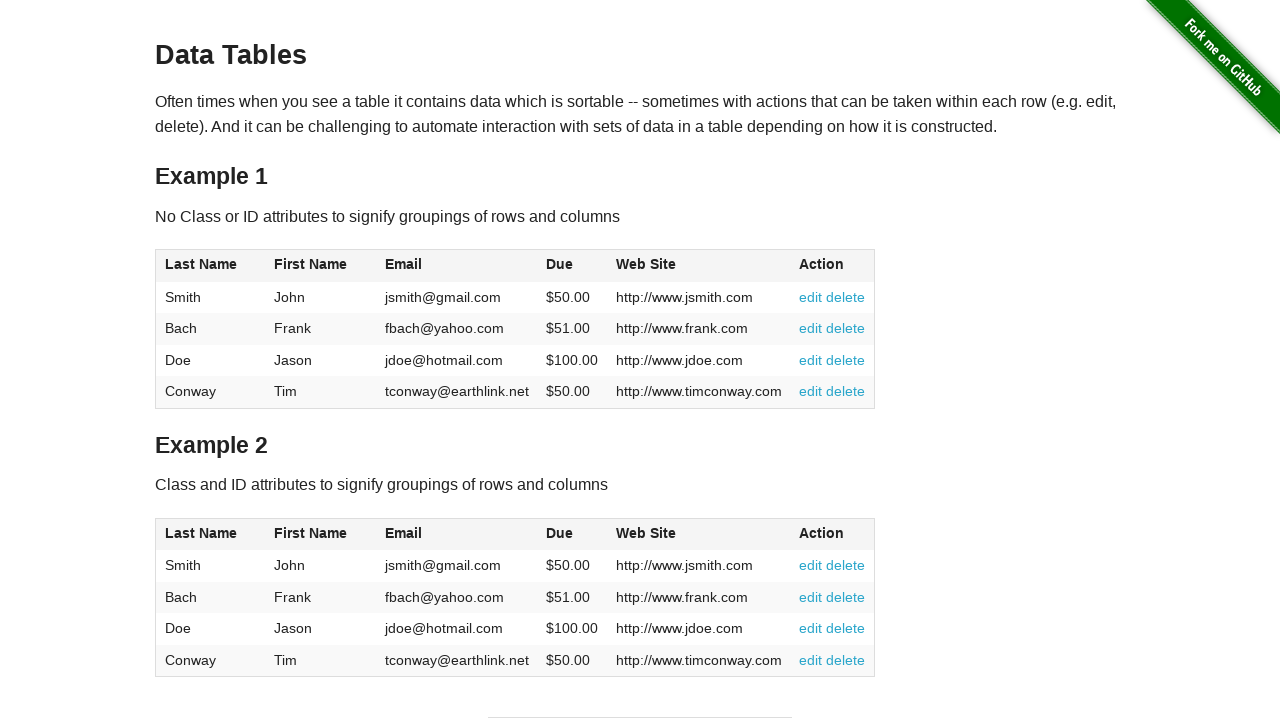

Clicked Due column header first time for ascending sort at (572, 266) on #table1 thead tr th:nth-child(4)
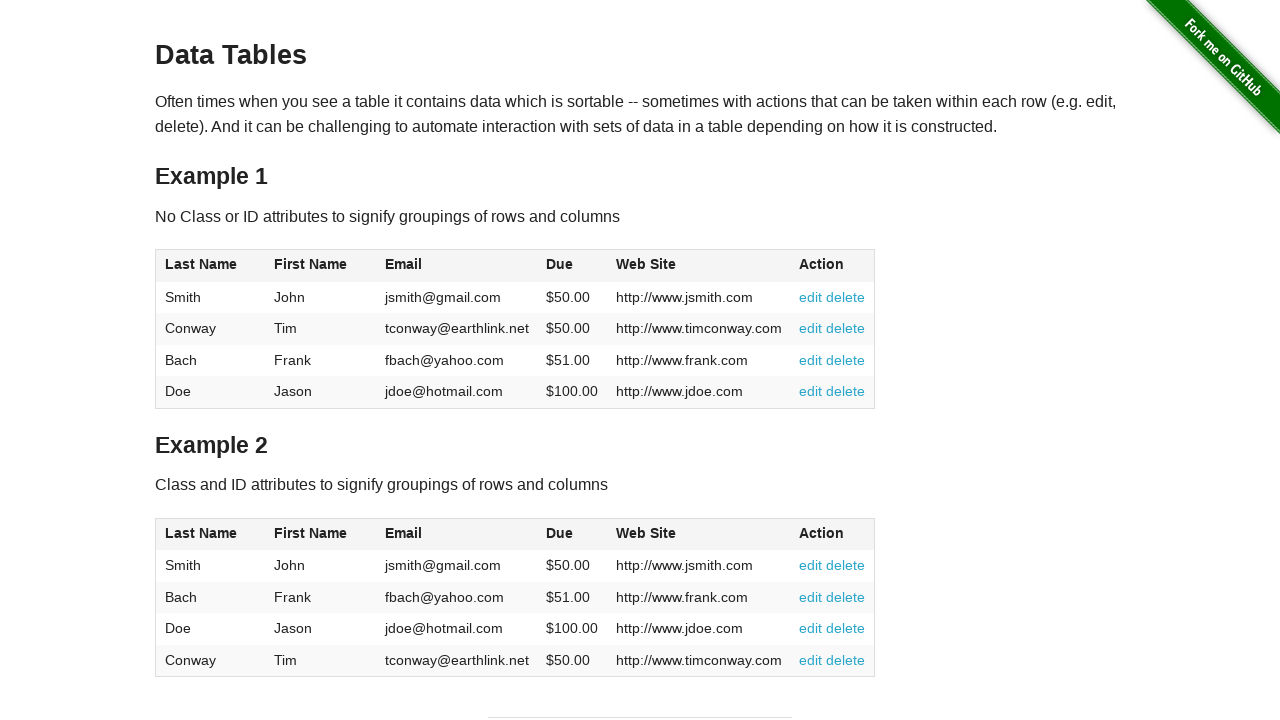

Clicked Due column header second time for descending sort at (572, 266) on #table1 thead tr th:nth-child(4)
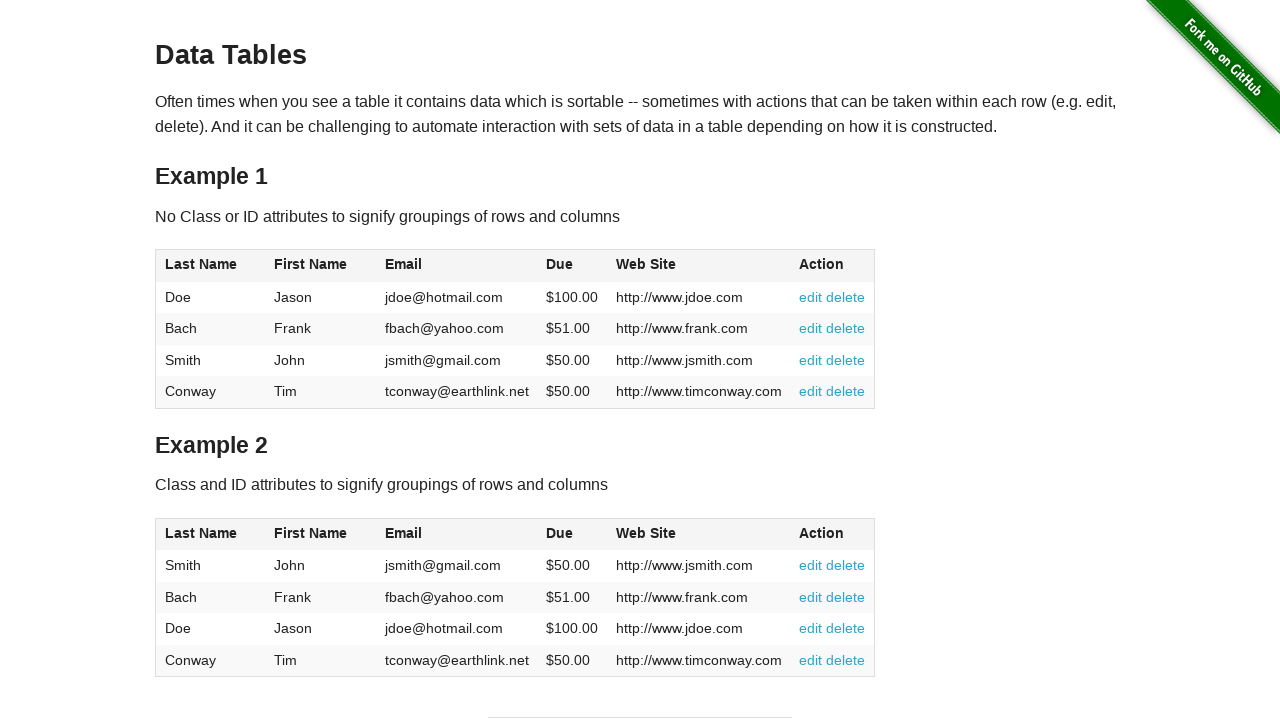

Due column cells loaded and ready
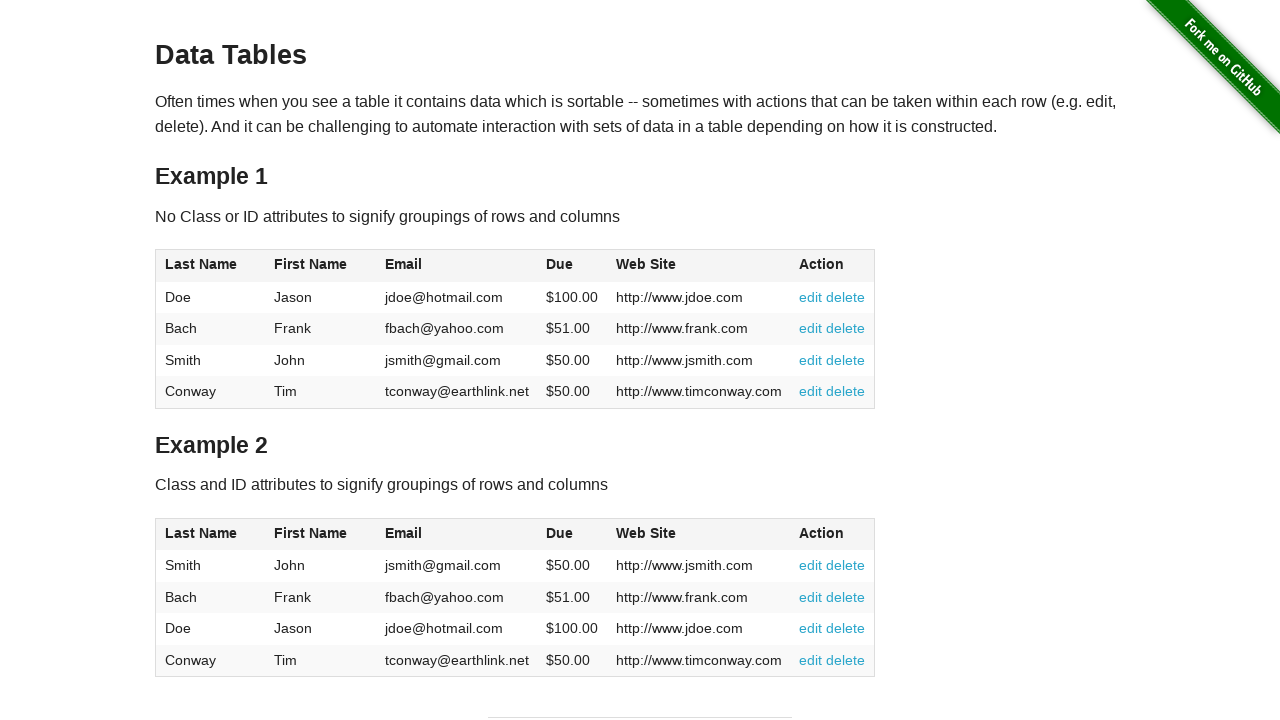

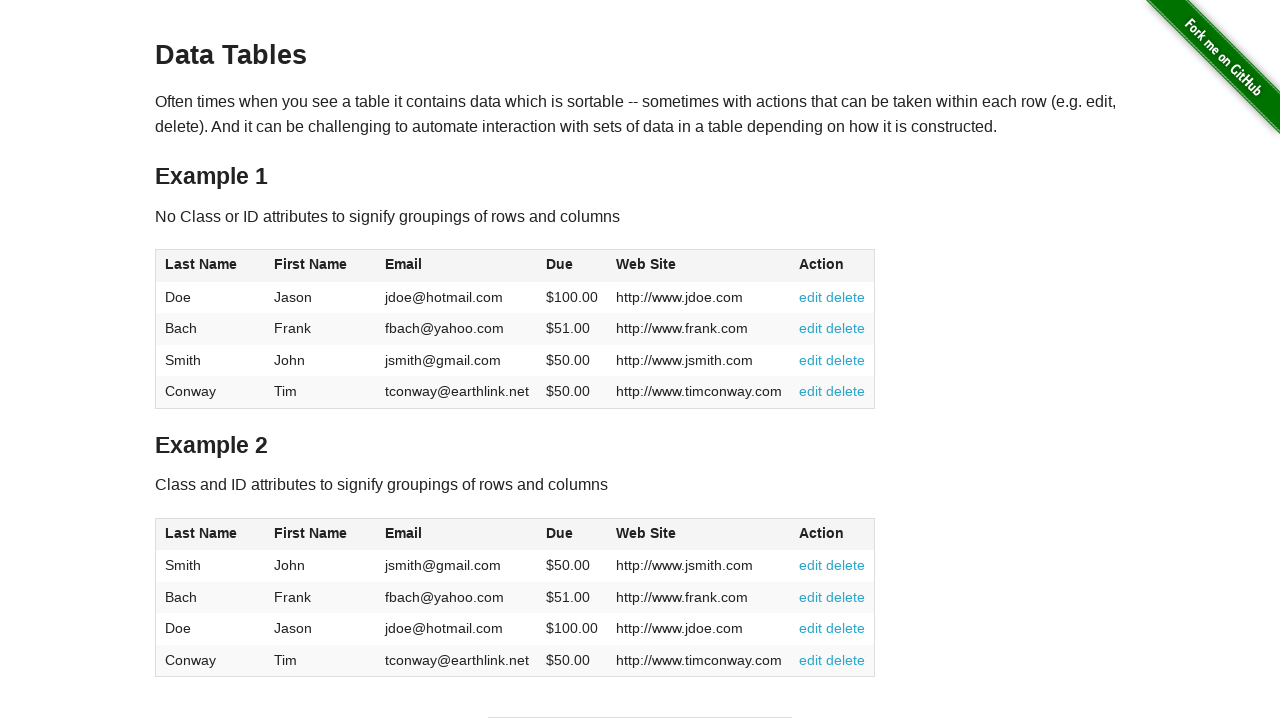